Navigates to a stock page on investing.com (Apple stock) and waits for the price element to load.

Starting URL: https://pl.investing.com/equities/apple-computer-inc

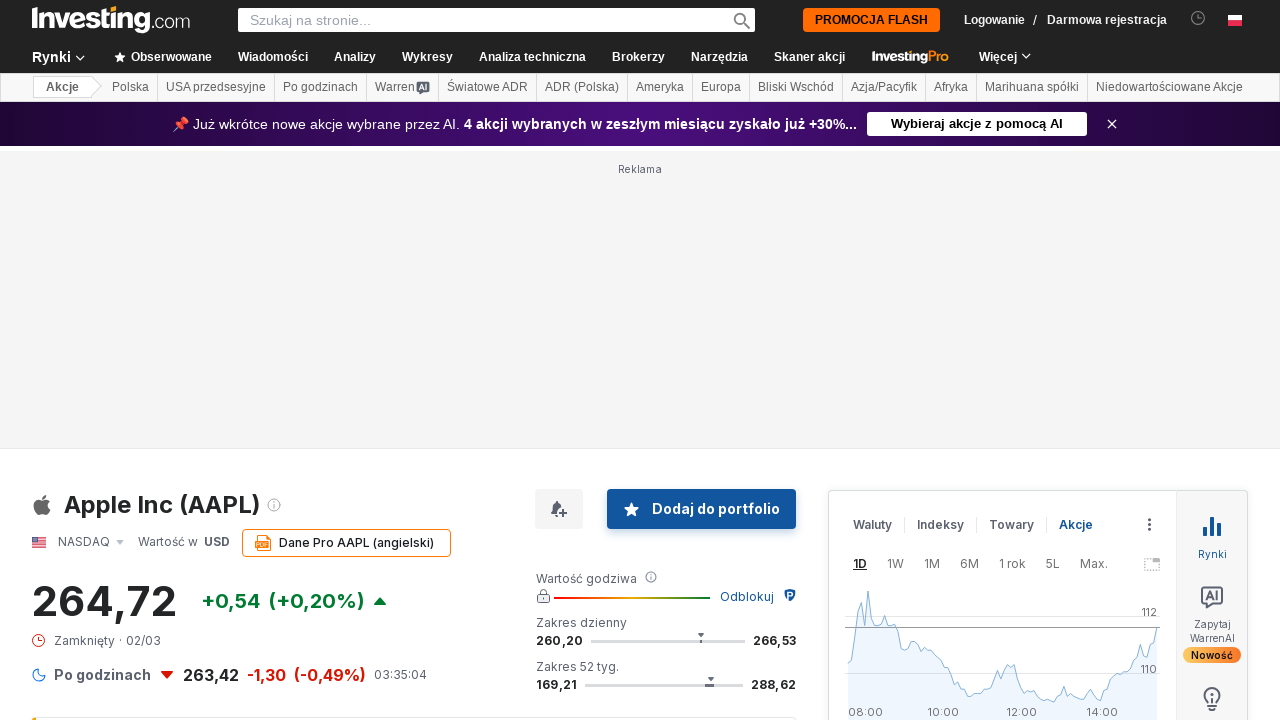

Navigated to Apple stock page on investing.com
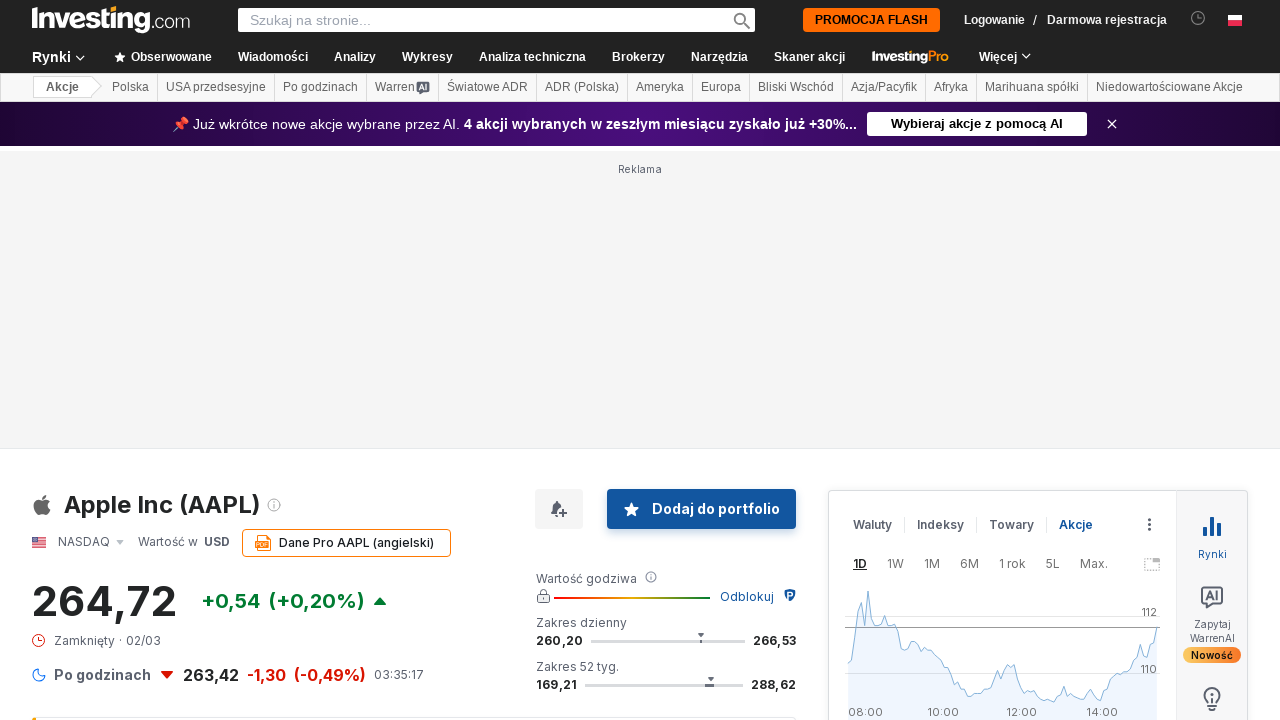

Price element loaded successfully
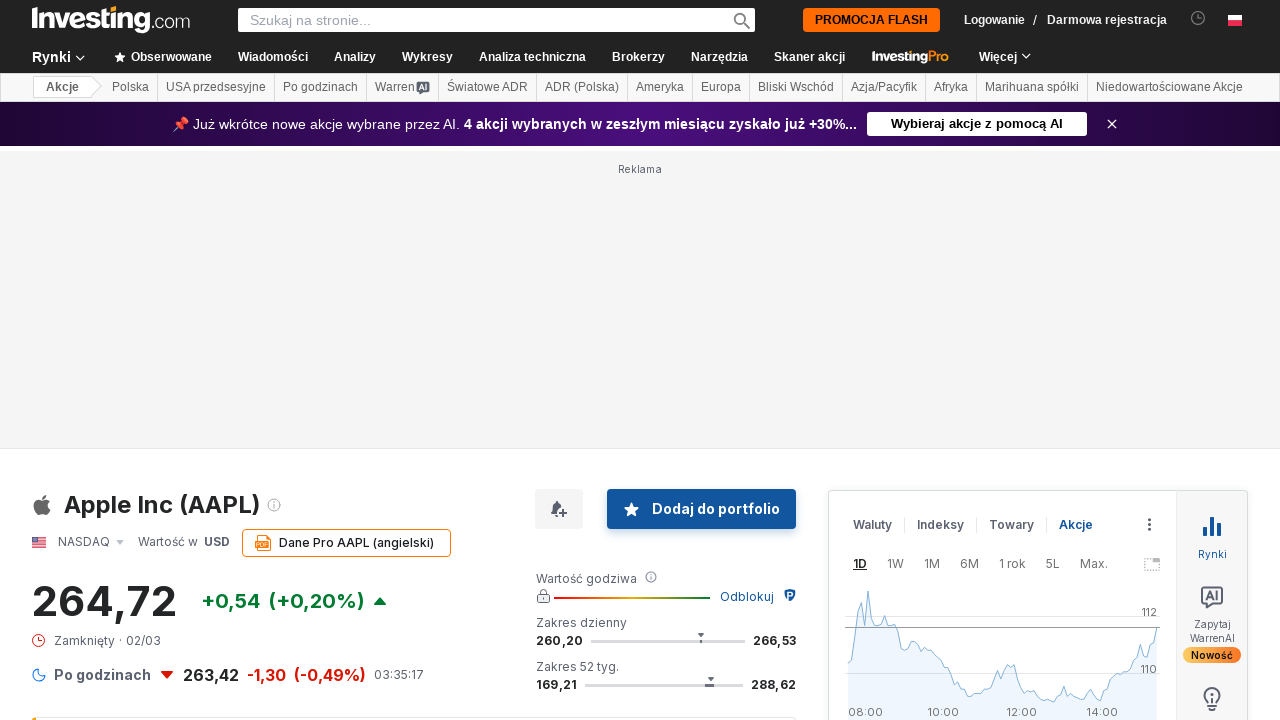

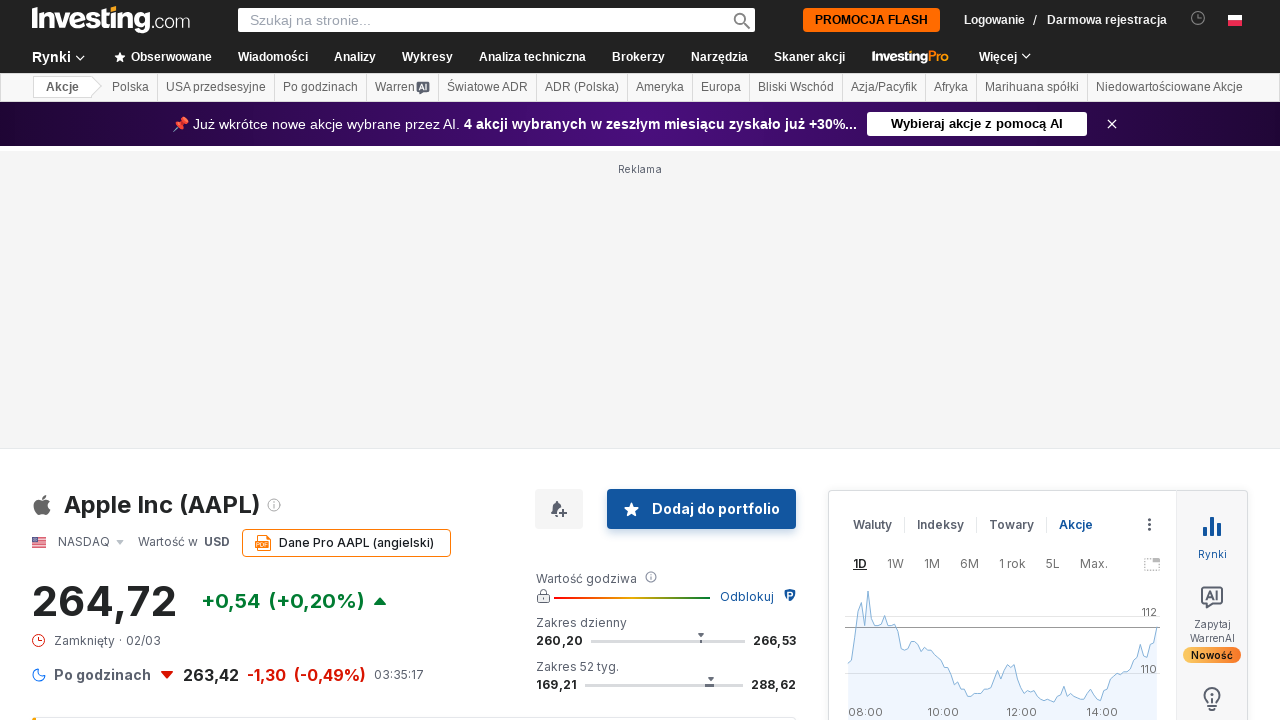